Tests form input functionality by filling in text fields using different selector methods on a practice form

Starting URL: https://demoqa.com/automation-practice-form

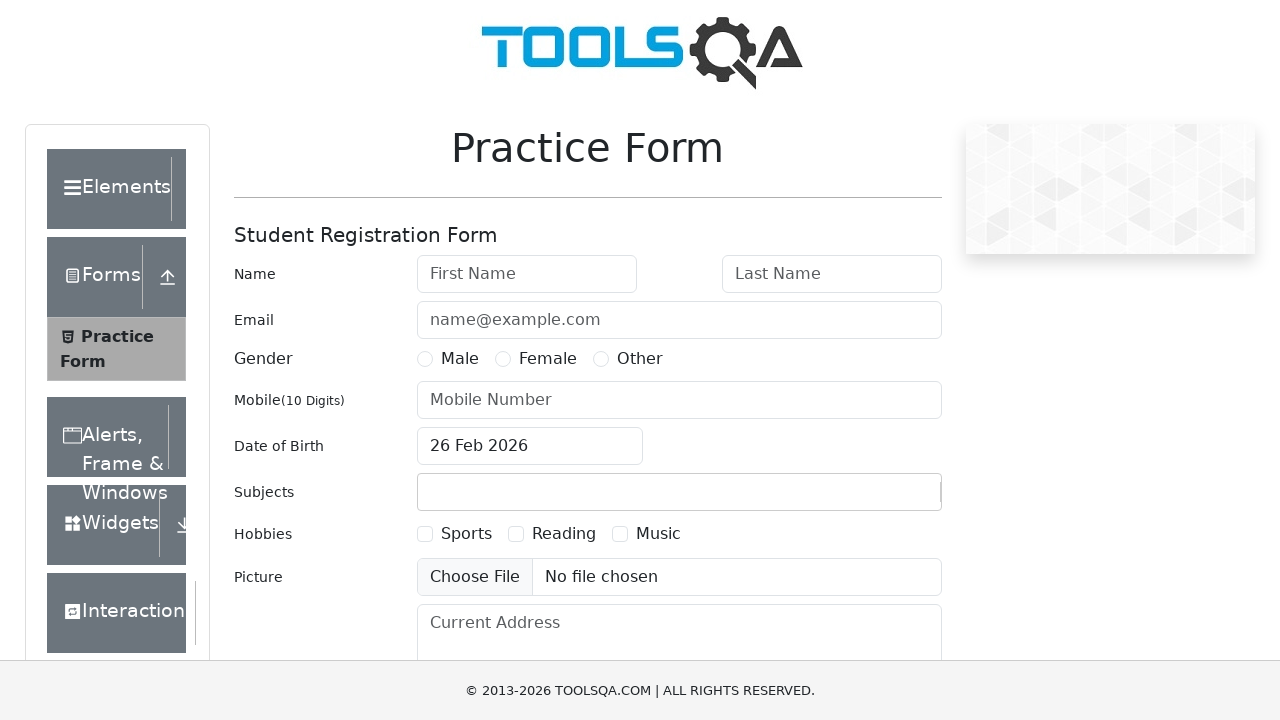

Filled first input field with 'Using TagName' using tag name selector on input >> nth=0
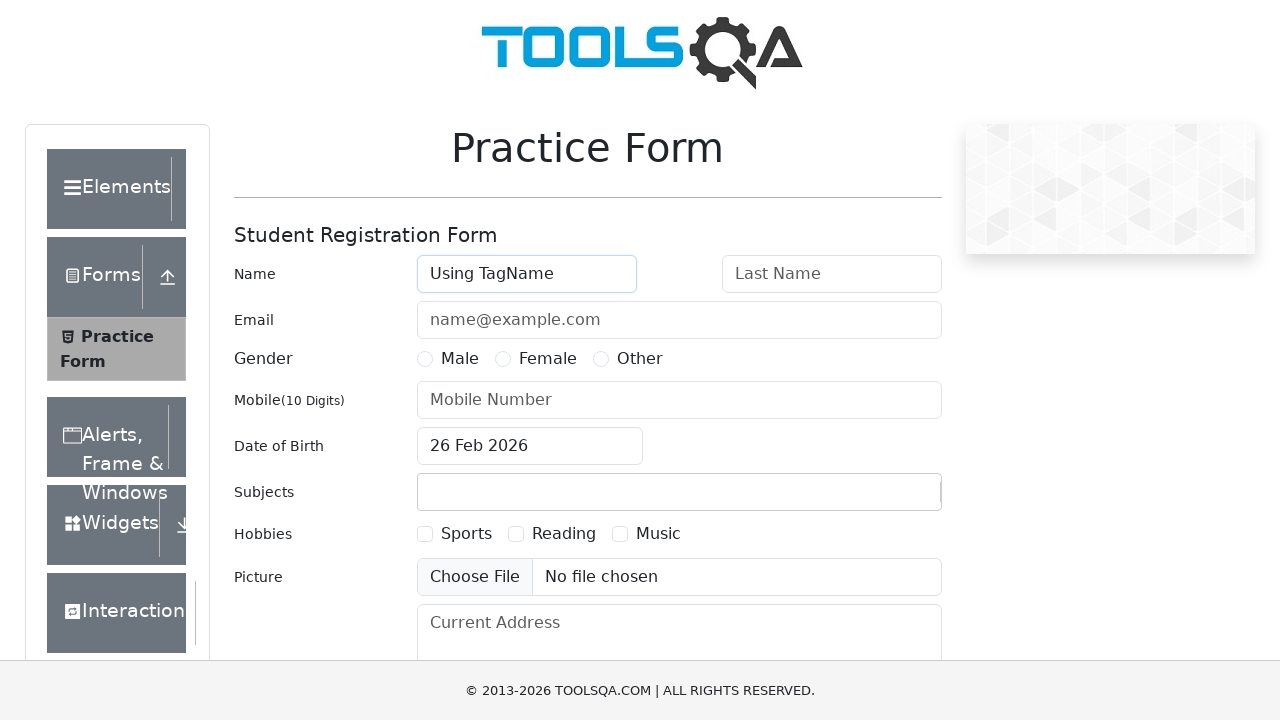

Filled email field with 'css@example.com' using CSS selector on input[id='userEmail']
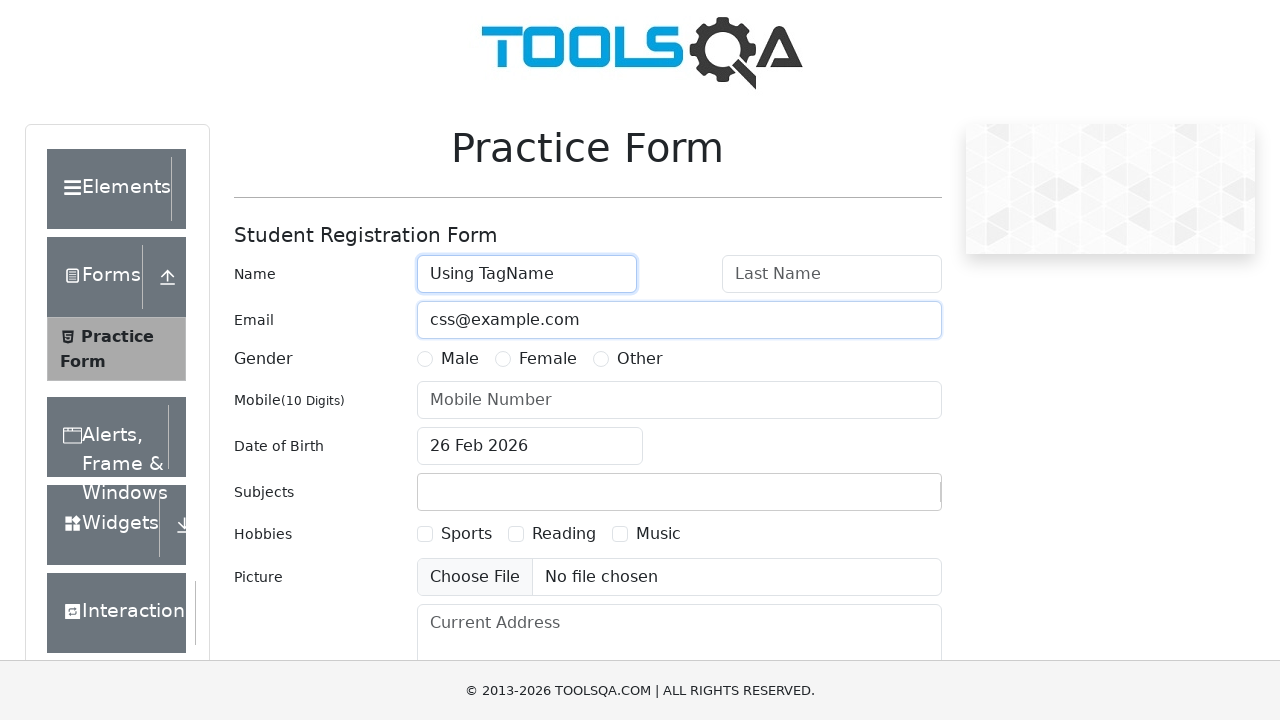

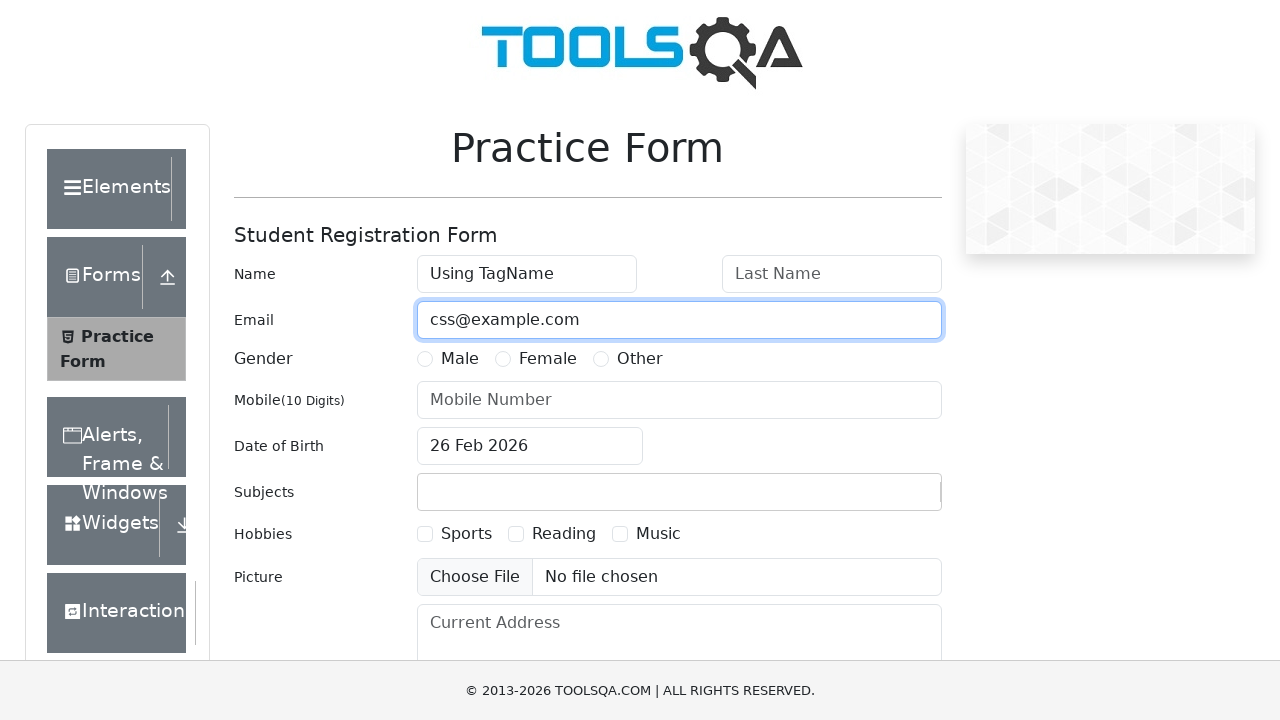